Navigates to Flipkart homepage and verifies the page loads by checking the page title and URL are accessible.

Starting URL: https://www.flipkart.com/

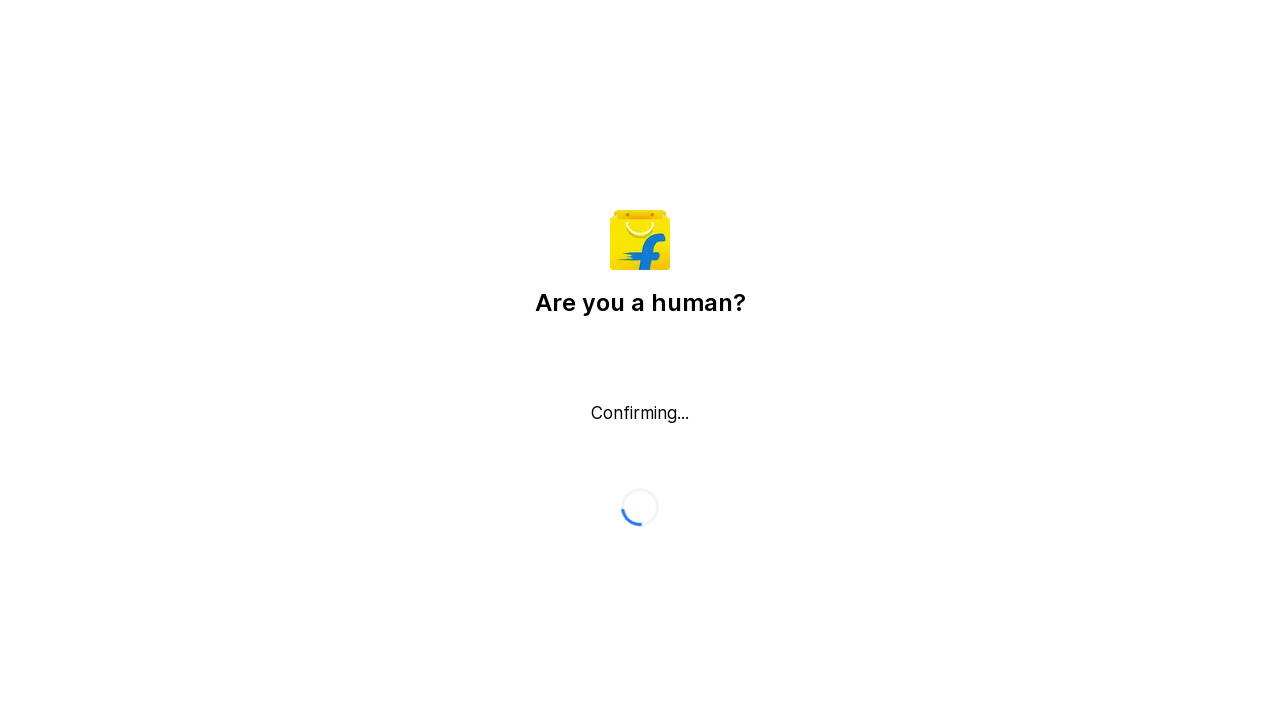

Page loaded with domcontentloaded state
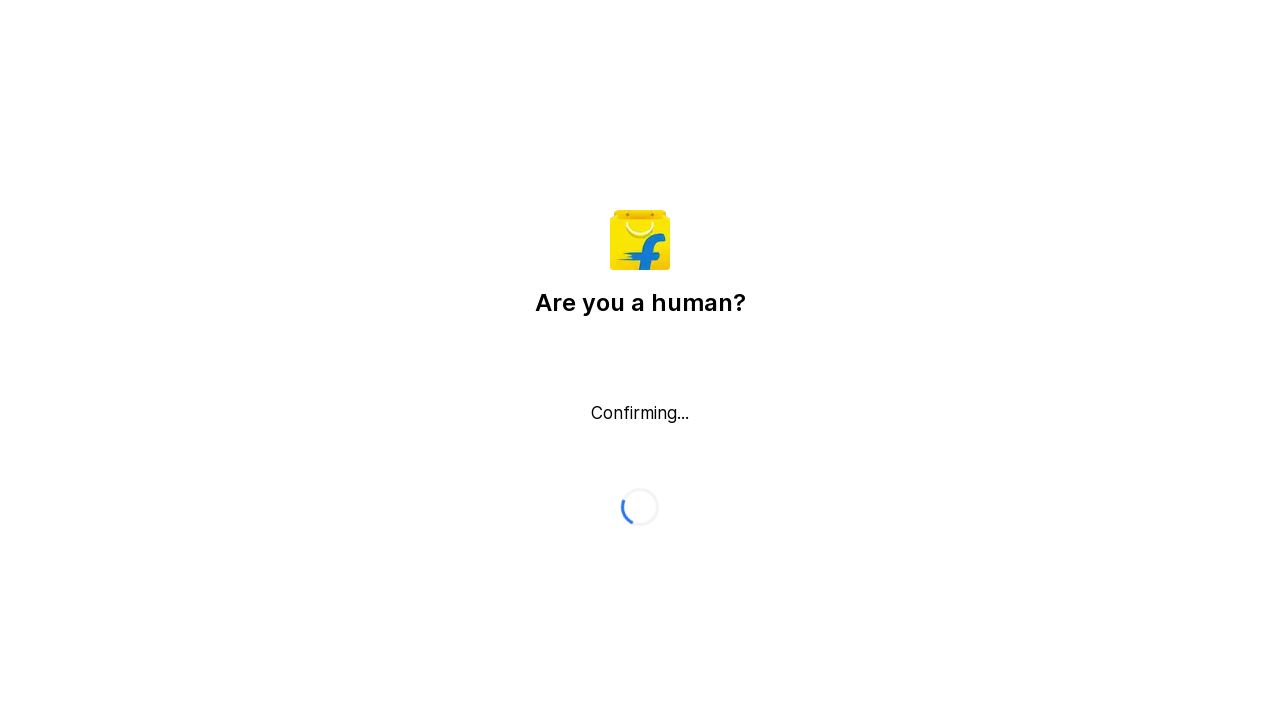

Retrieved page title
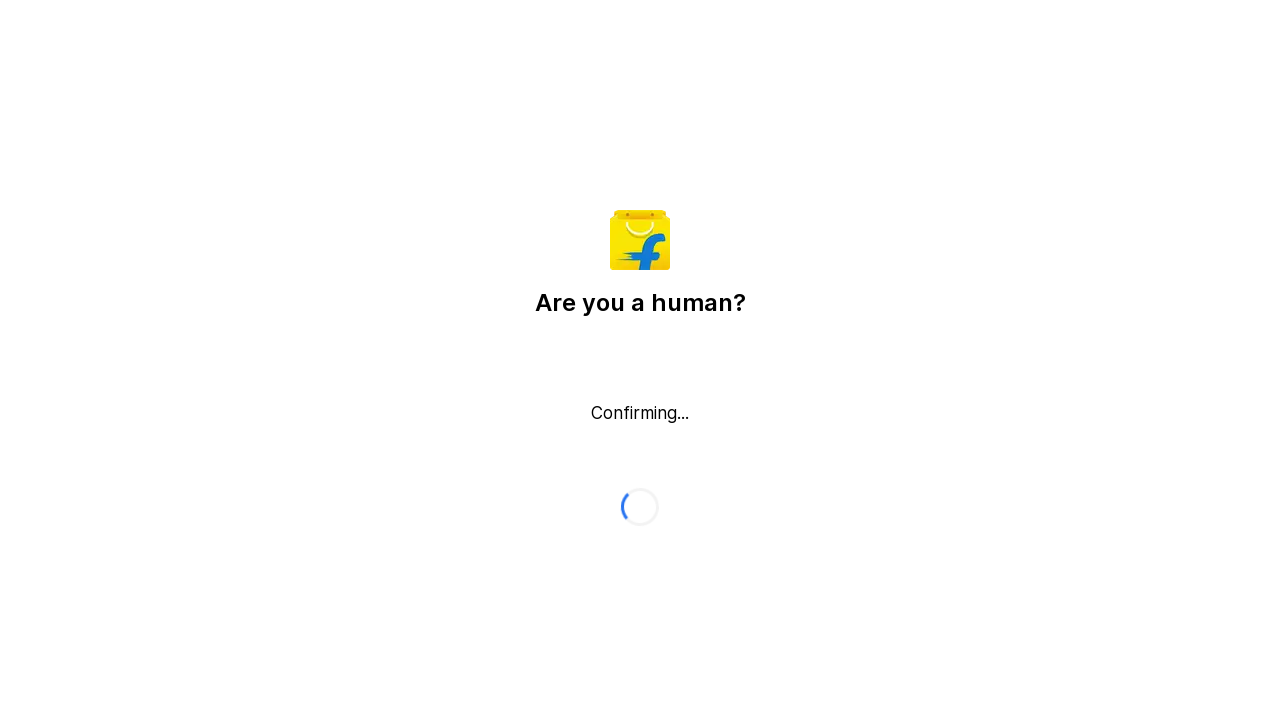

Retrieved page URL
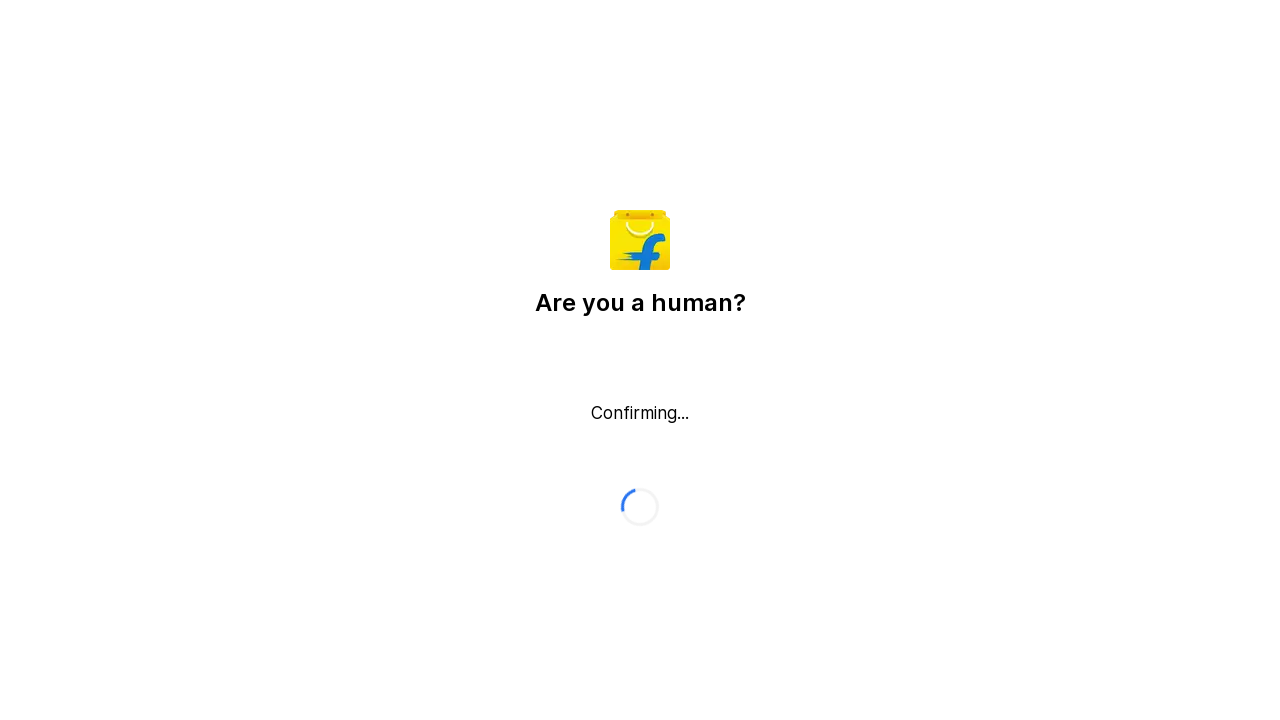

Verified page title is not empty
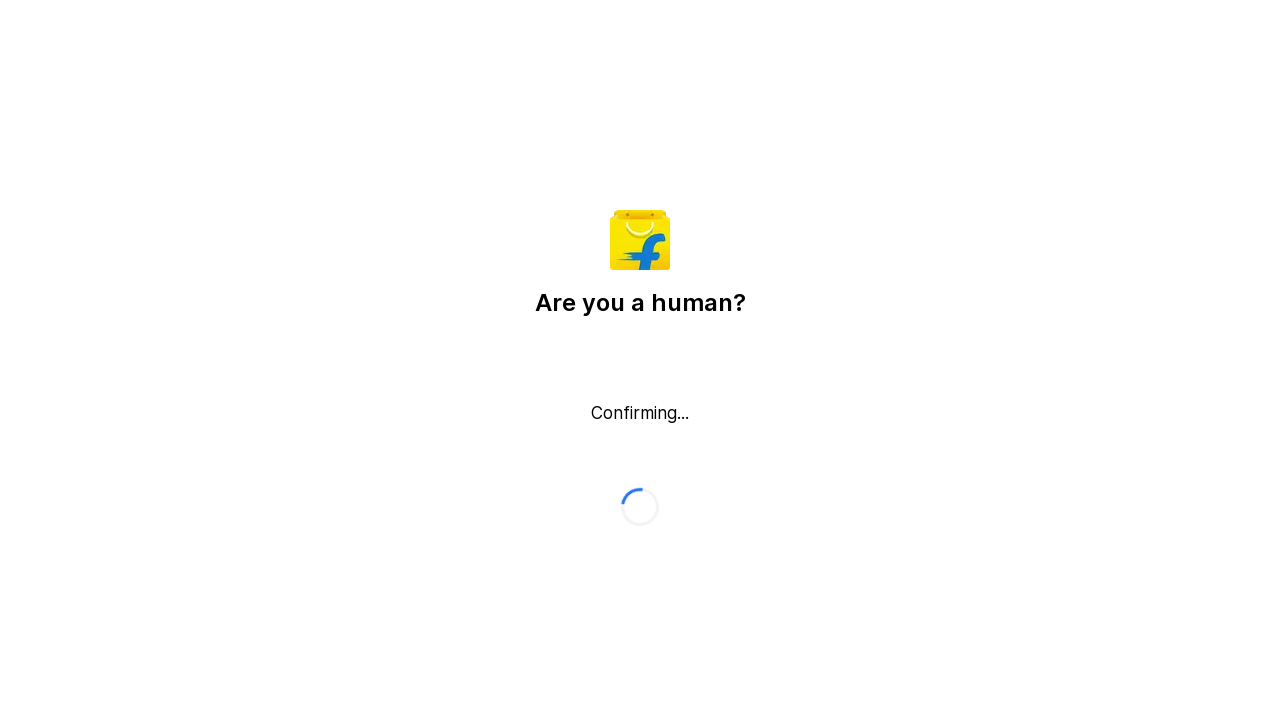

Verified URL contains 'flipkart' - Flipkart homepage loaded successfully
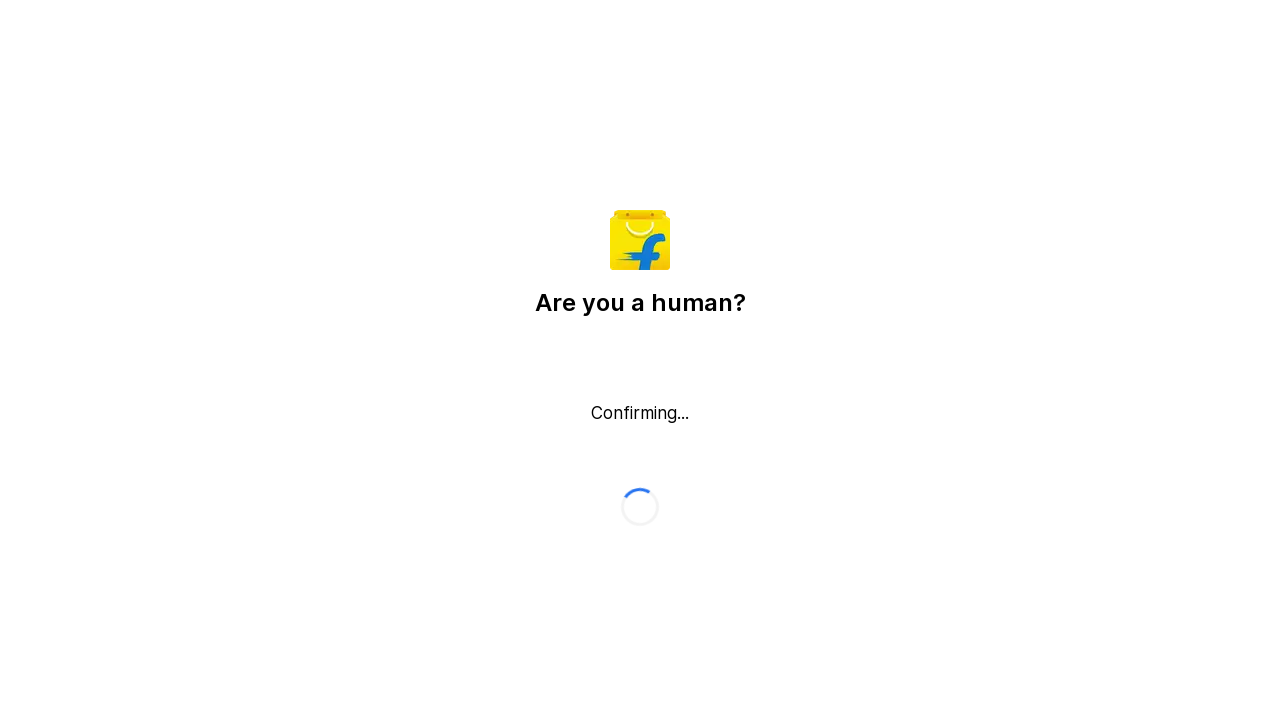

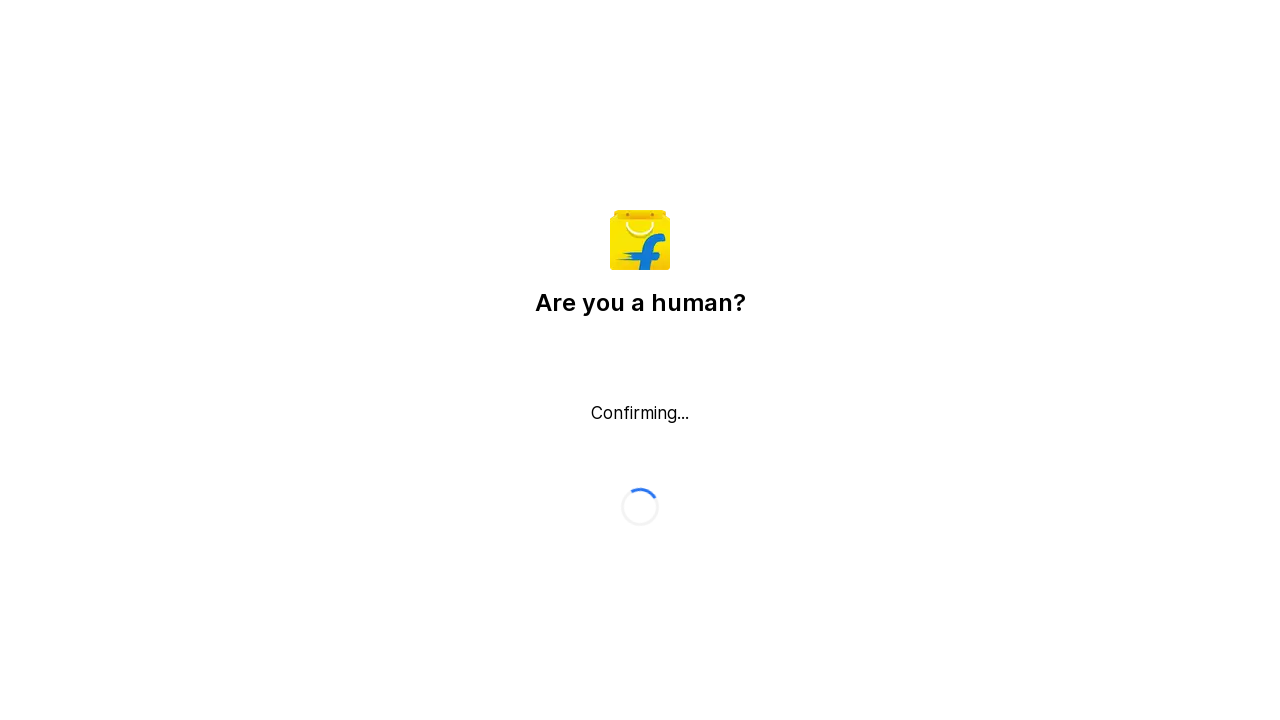